Tests dynamic loading where an element is already in the DOM but hidden, then revealed after clicking start and waiting for a loading bar. Verifies that the finish text becomes visible.

Starting URL: http://the-internet.herokuapp.com/dynamic_loading/1

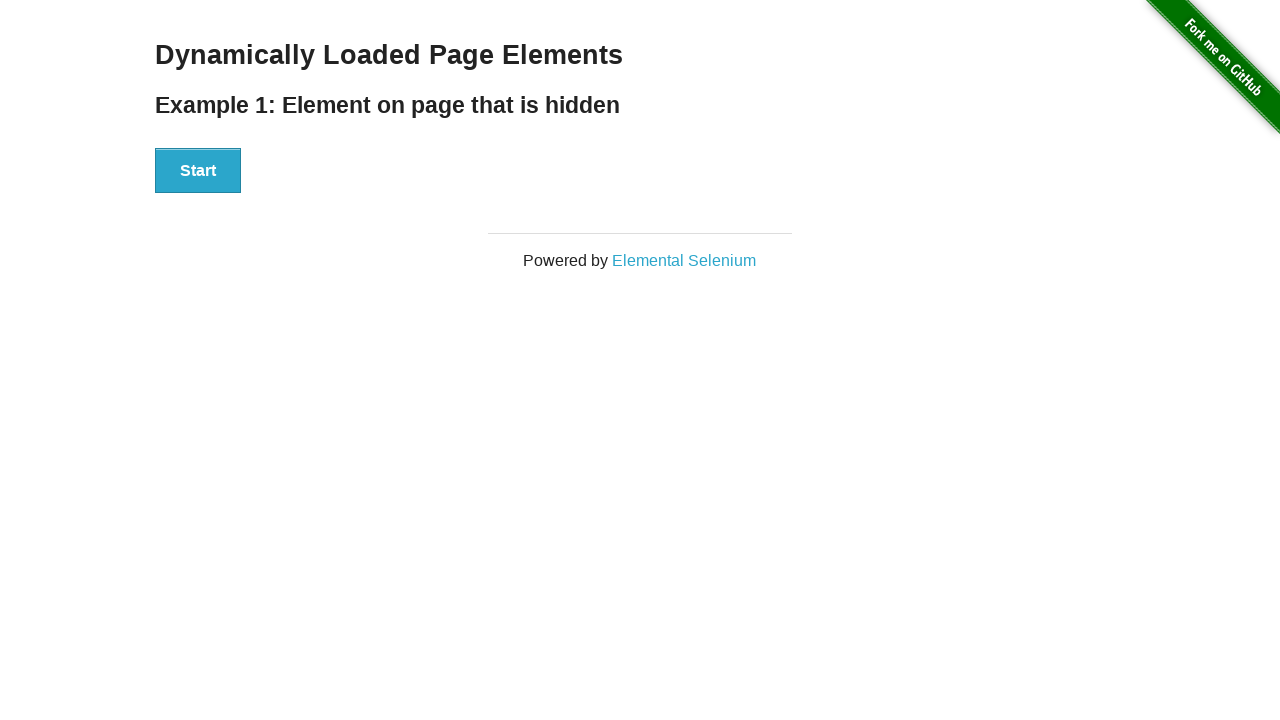

Clicked the Start button to initiate dynamic loading at (198, 171) on #start button
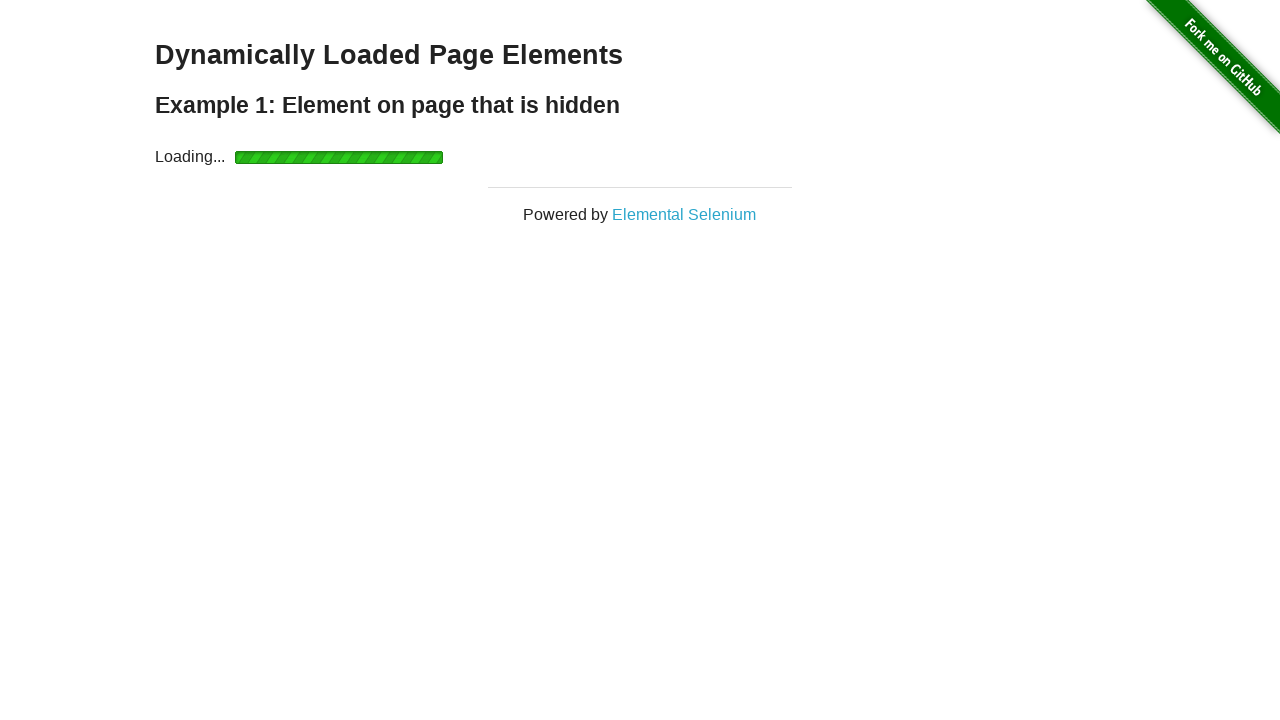

Waited for finish element to become visible after loading bar completed
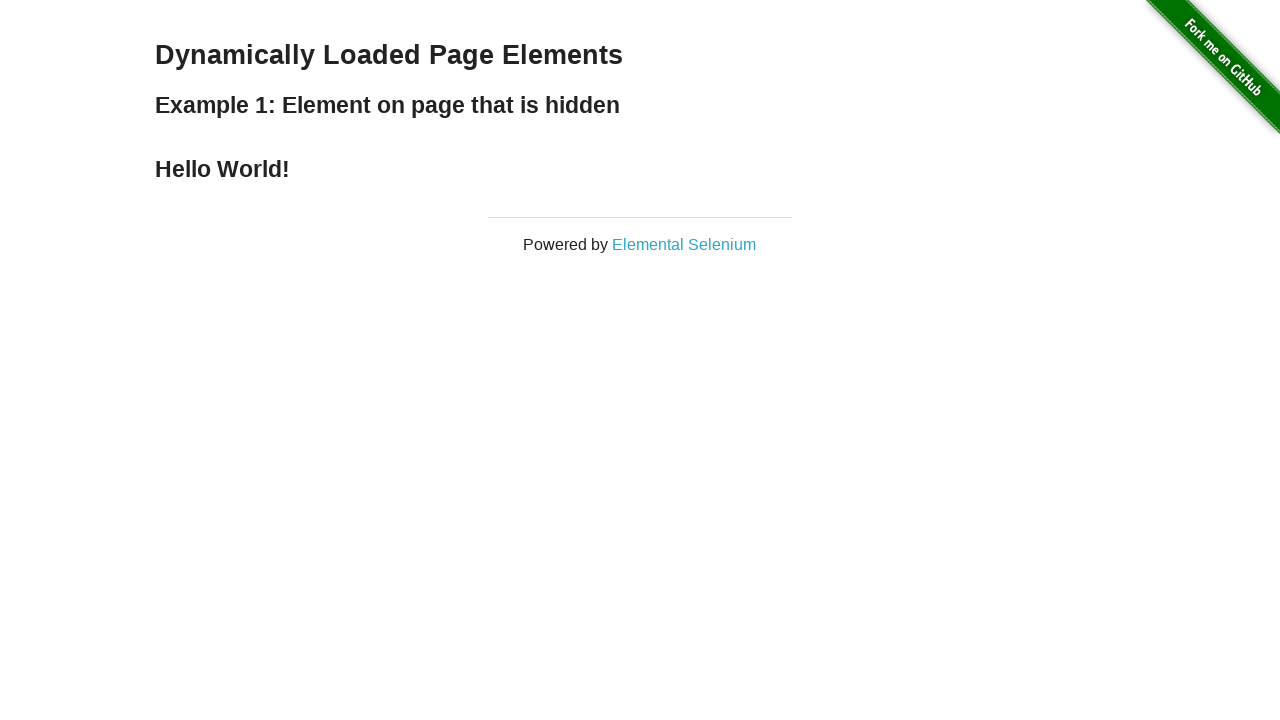

Verified that finish element is displayed
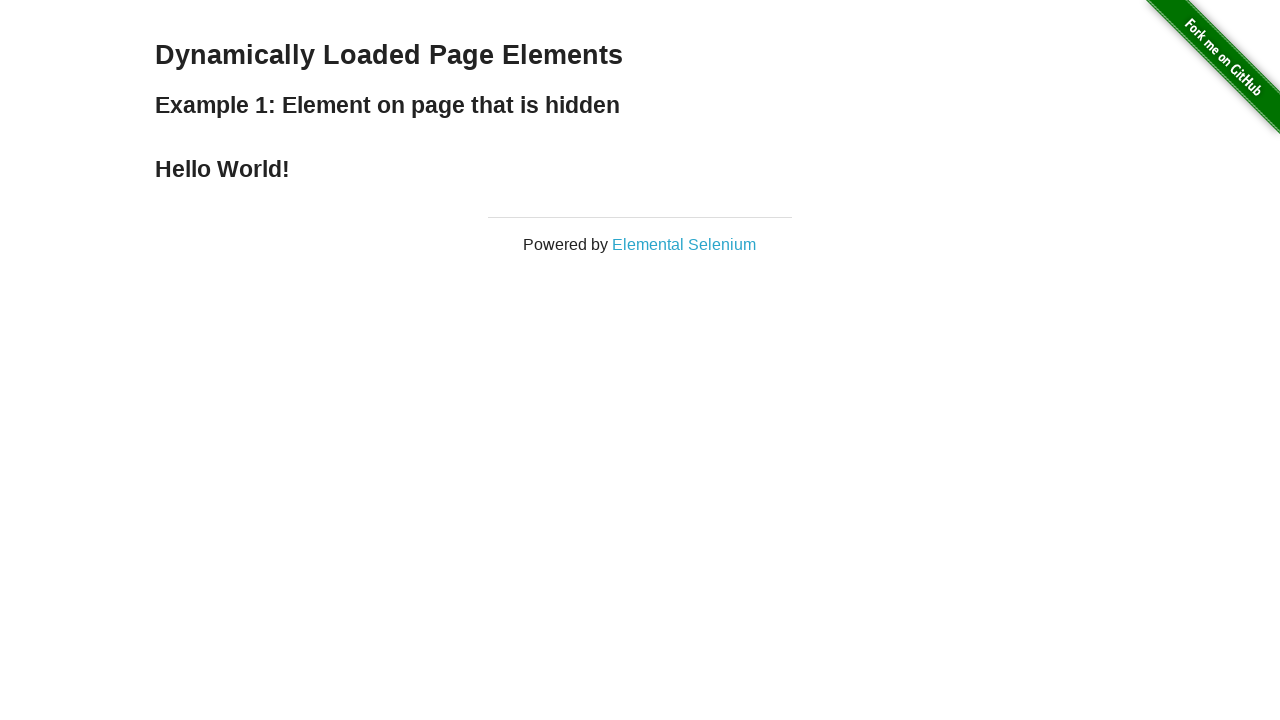

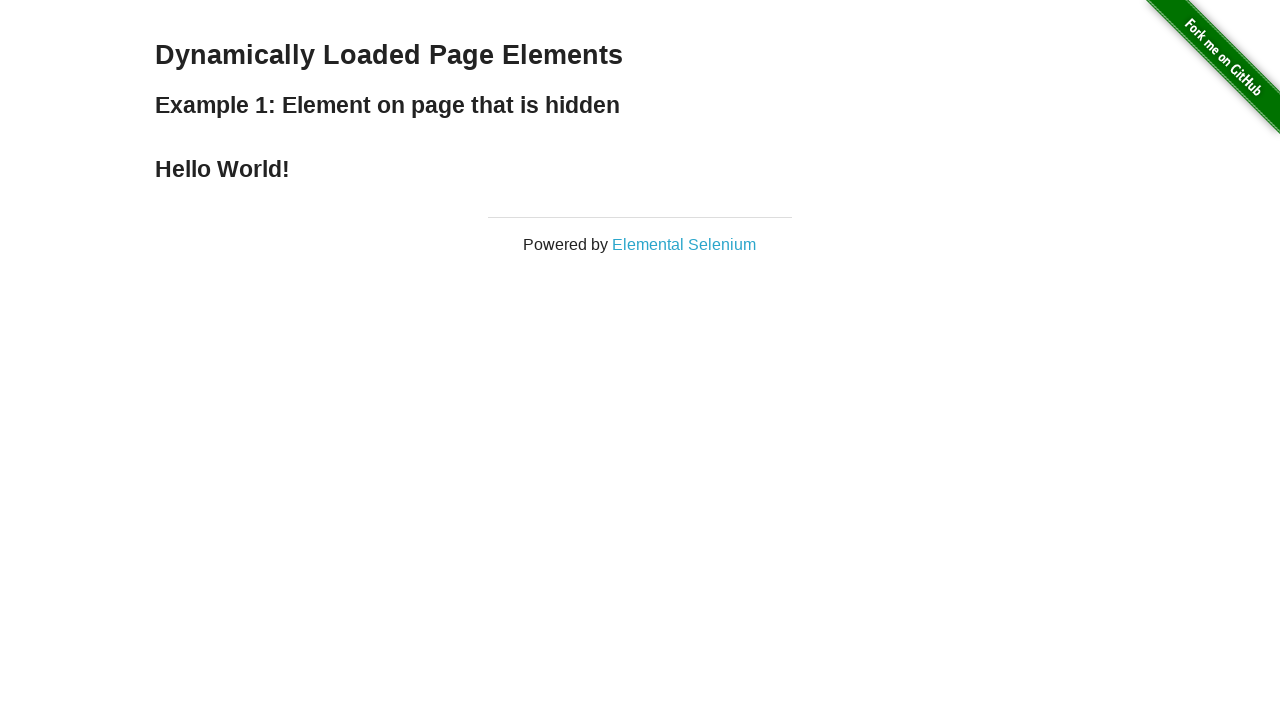